Navigates to a Sauce Labs test page and verifies the page title

Starting URL: http://saucelabs.com/test/guinea-pig

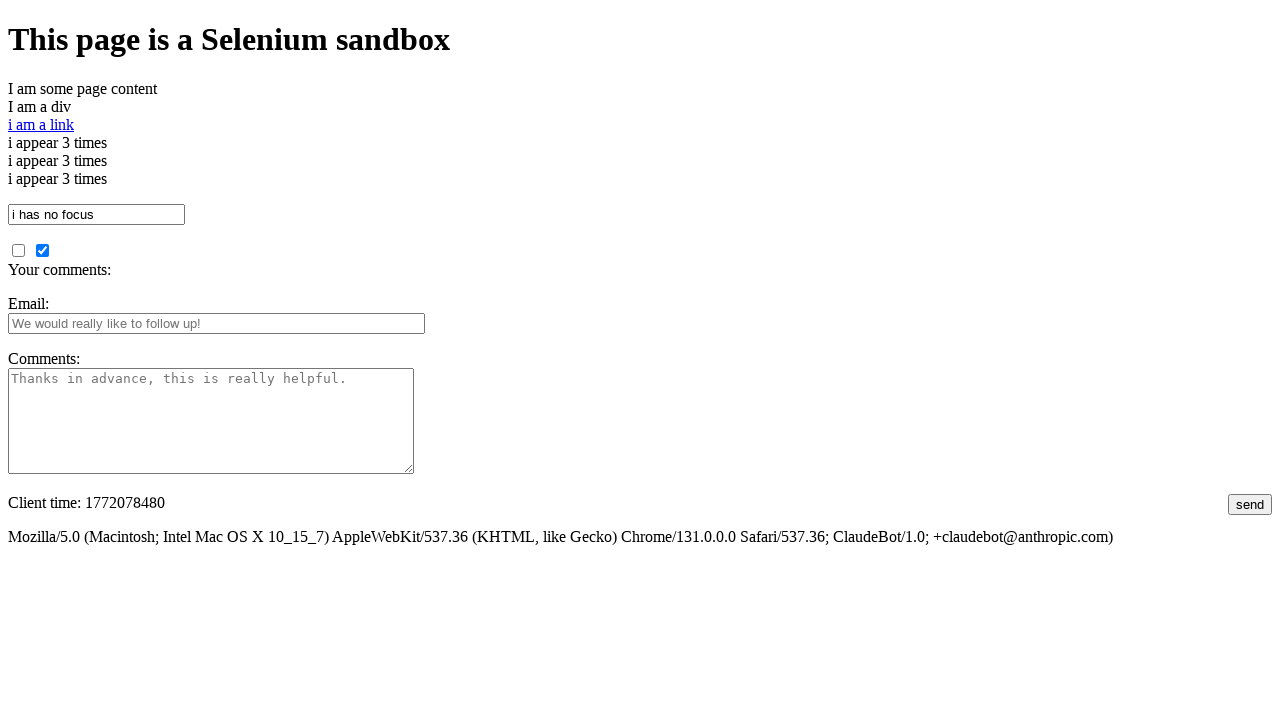

Navigated to Sauce Labs test page
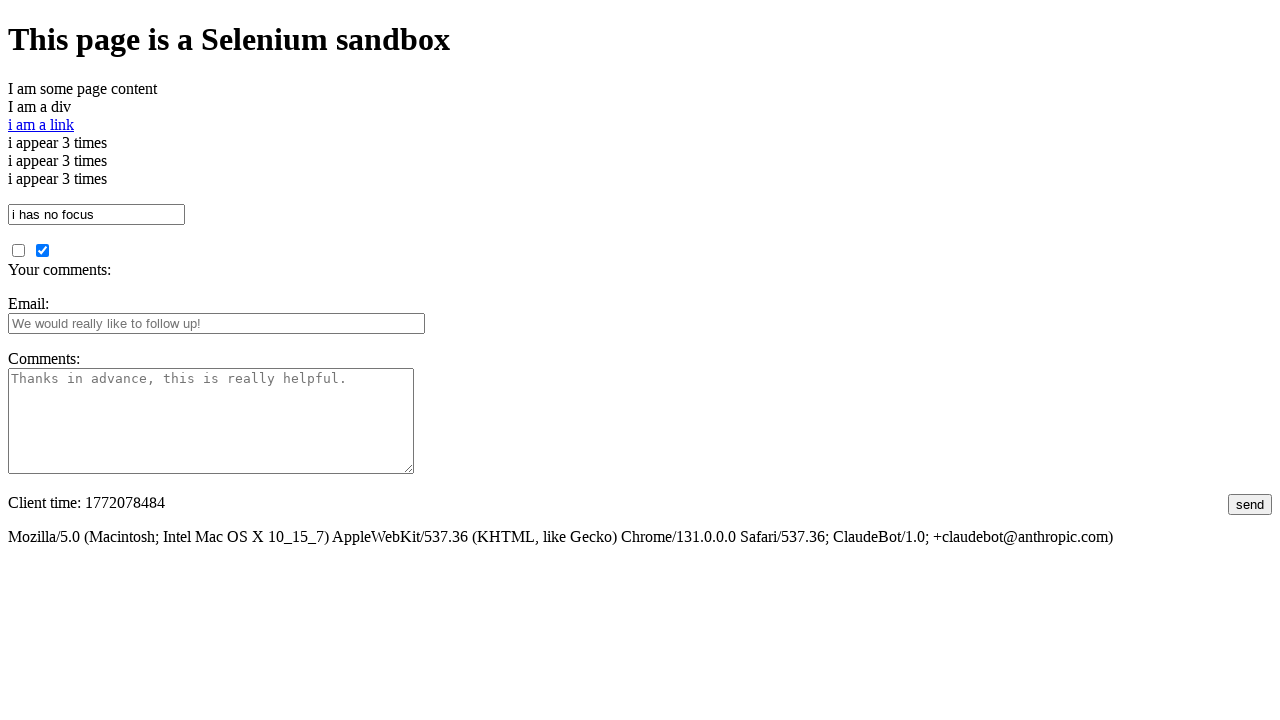

Verified page title is 'I am a page title - Sauce Labs'
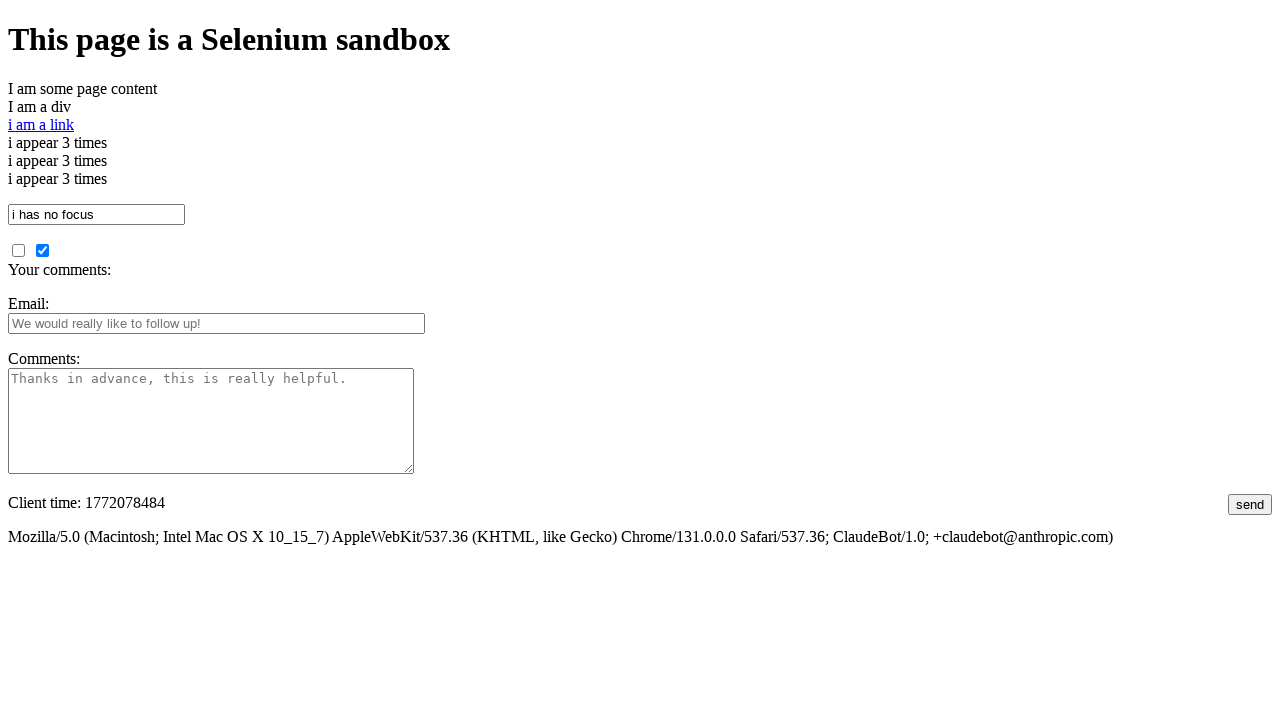

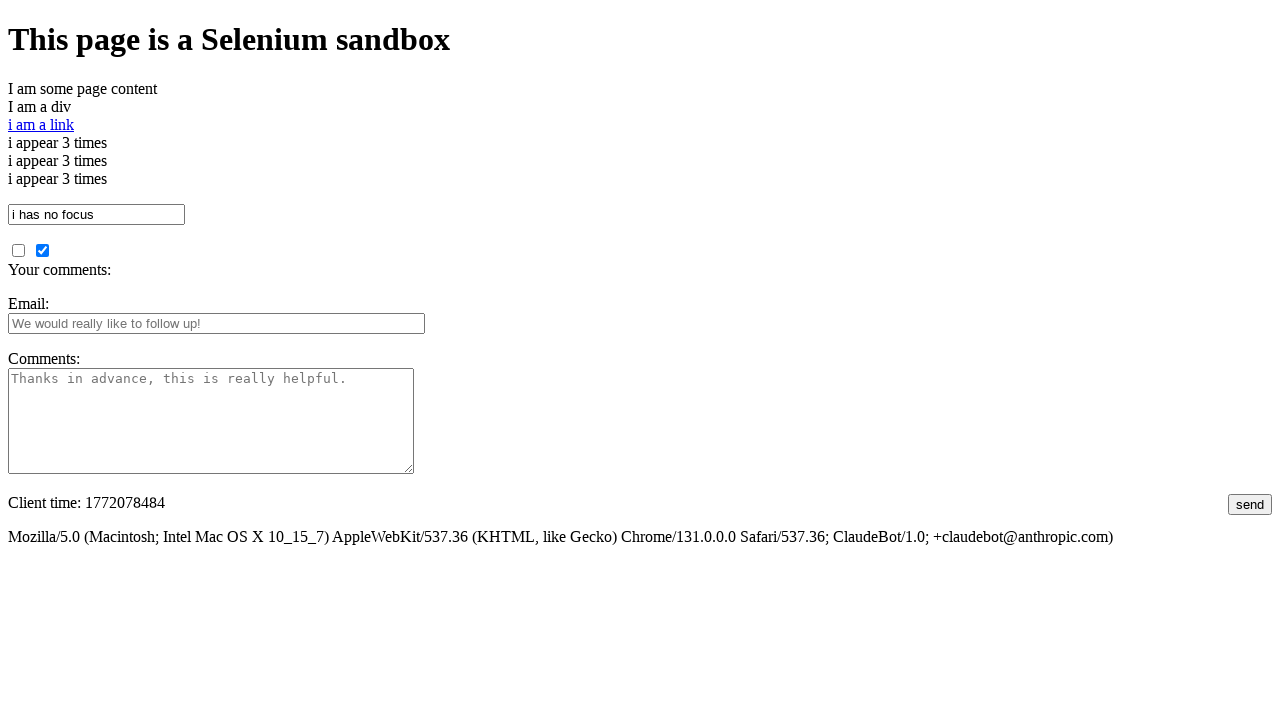